Tests the search functionality on the University of Windsor website by clicking the search button, entering a search query "uwinsite", submitting the search, and verifying that search results are displayed.

Starting URL: http://www.uwindsor.ca/

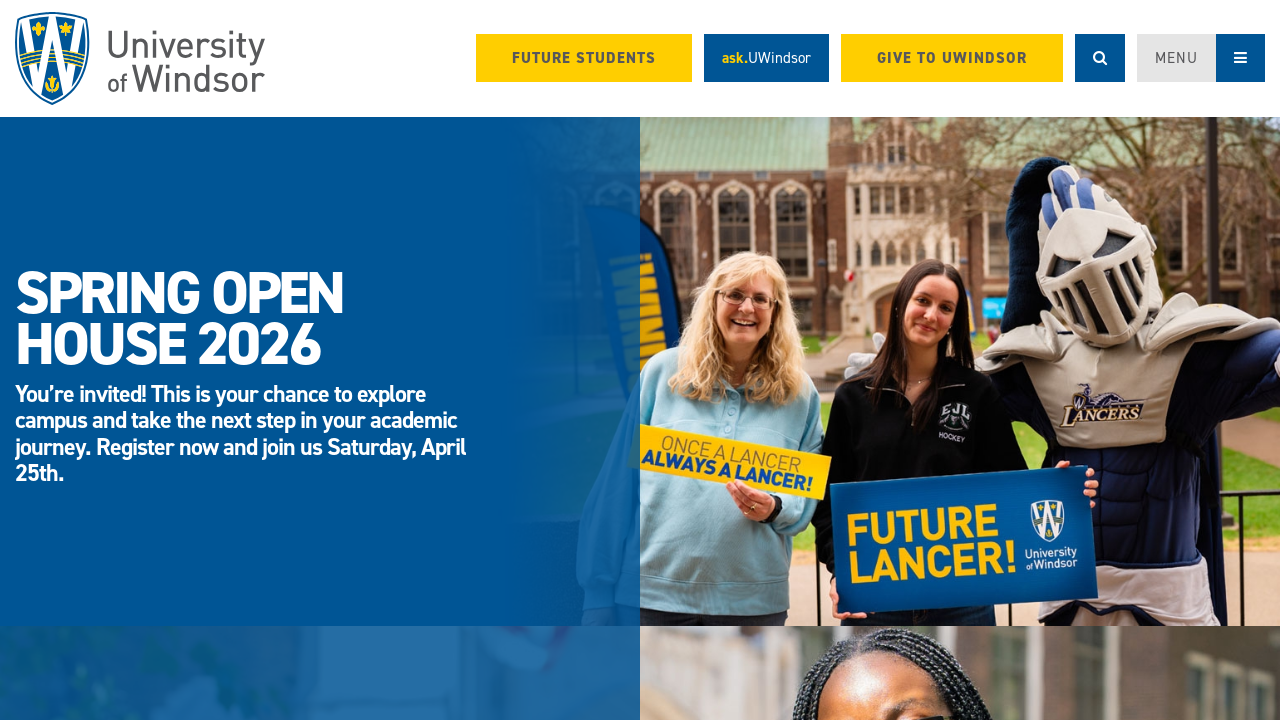

Clicked search button to open search field at (1100, 58) on .search-button
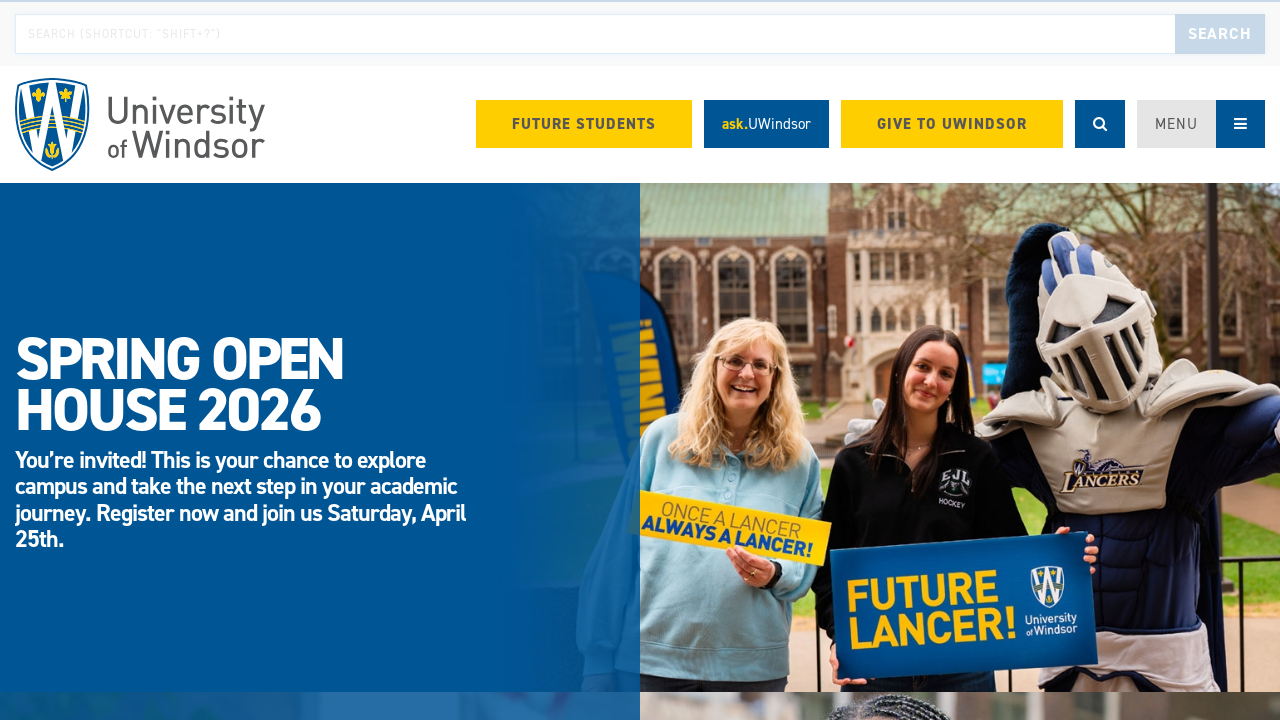

Entered search query 'uwinsite' into search field on #edit-search-keys
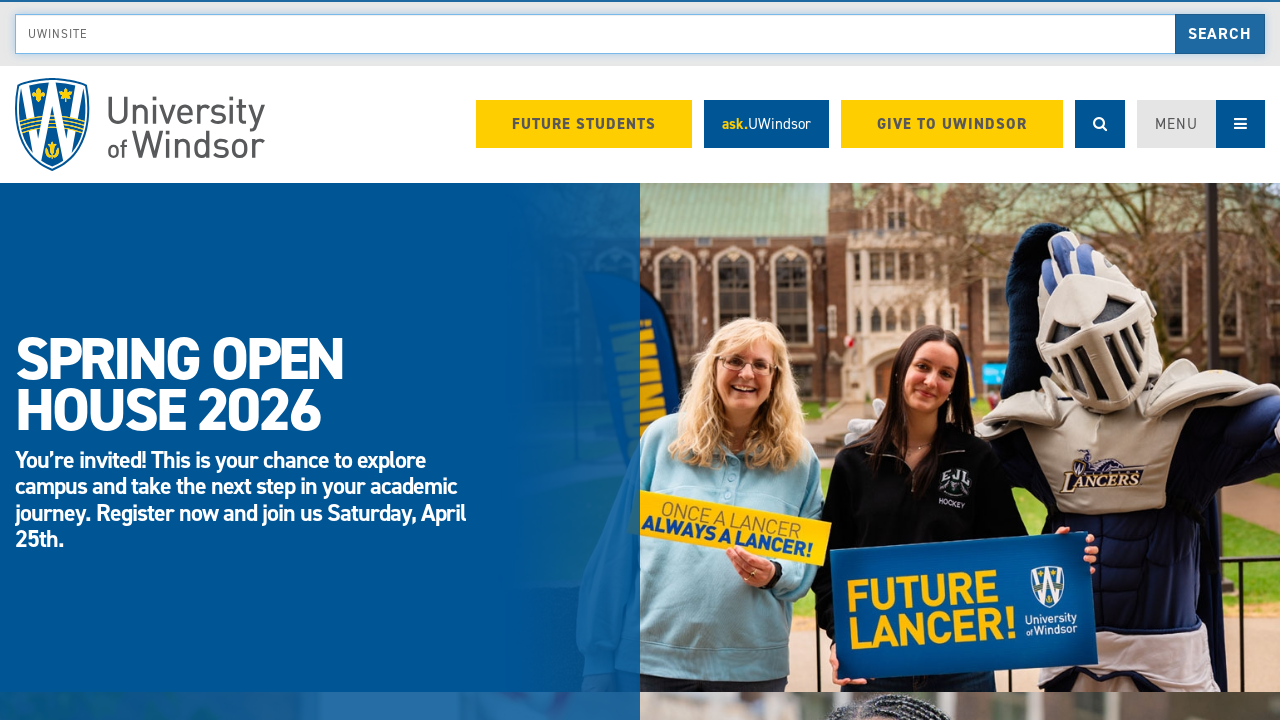

Clicked submit button to perform search at (1220, 34) on #edit-submit
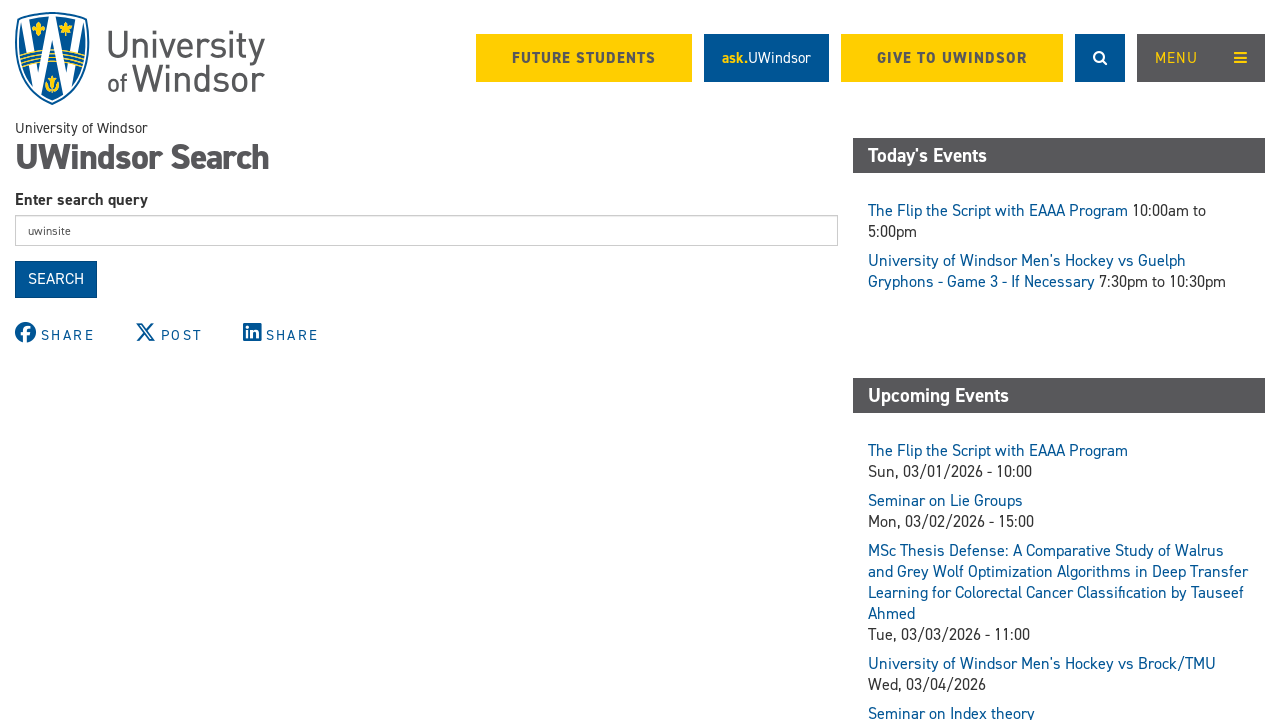

Search results page loaded with links displayed
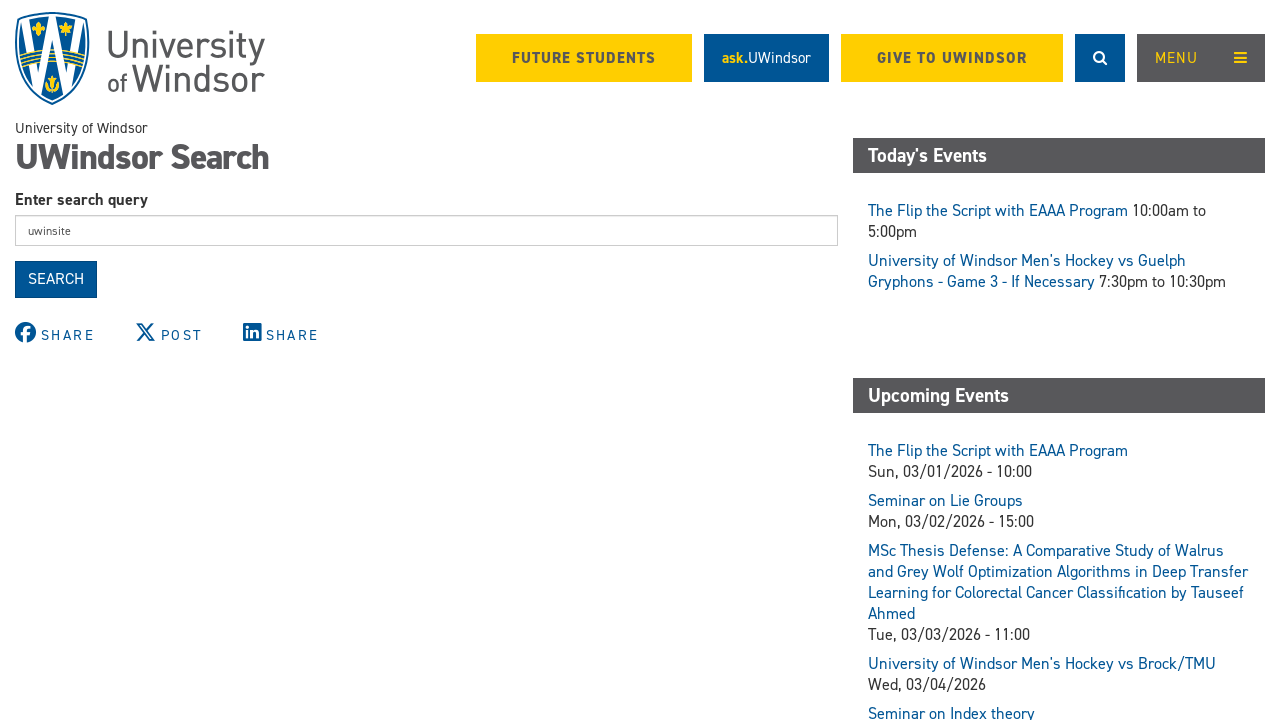

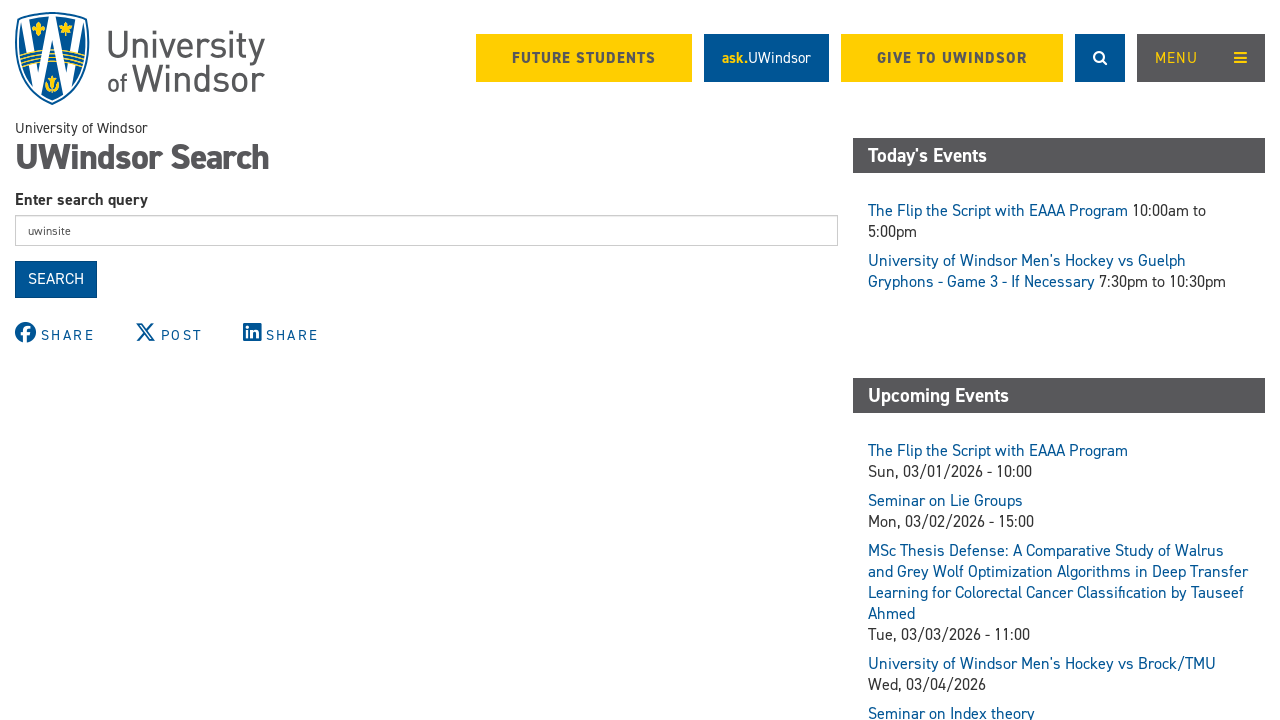